Tests element access by class name - clears and fills a text input using class selector

Starting URL: https://www.selenium.dev/selenium/web/web-form.html

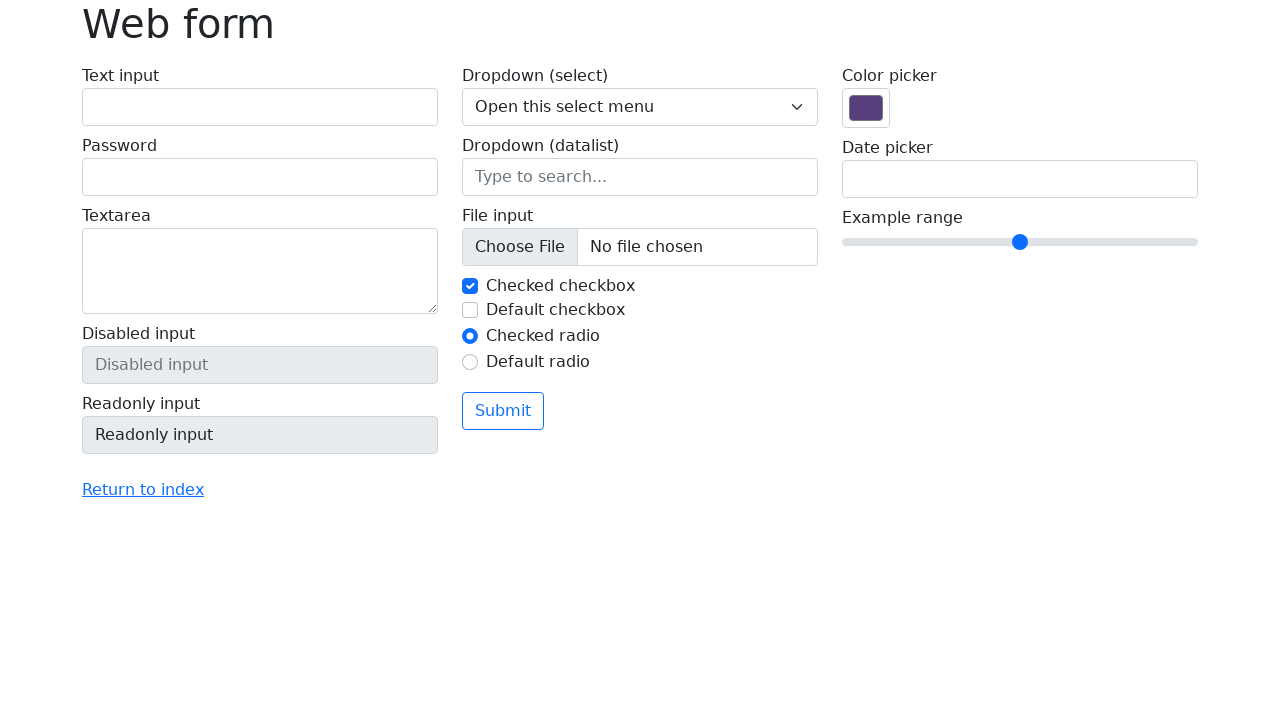

Cleared text input field using class selector '.form-control' on .form-control
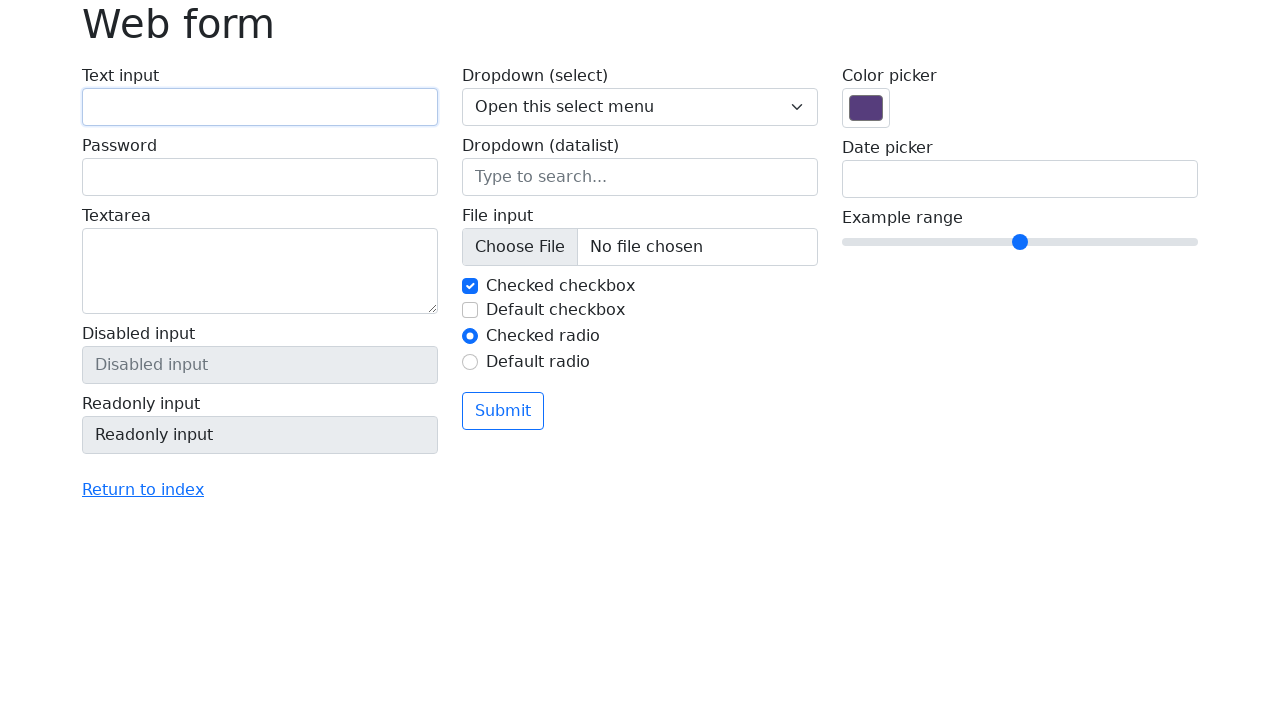

Filled text input with 'Automation By css selector' on .form-control
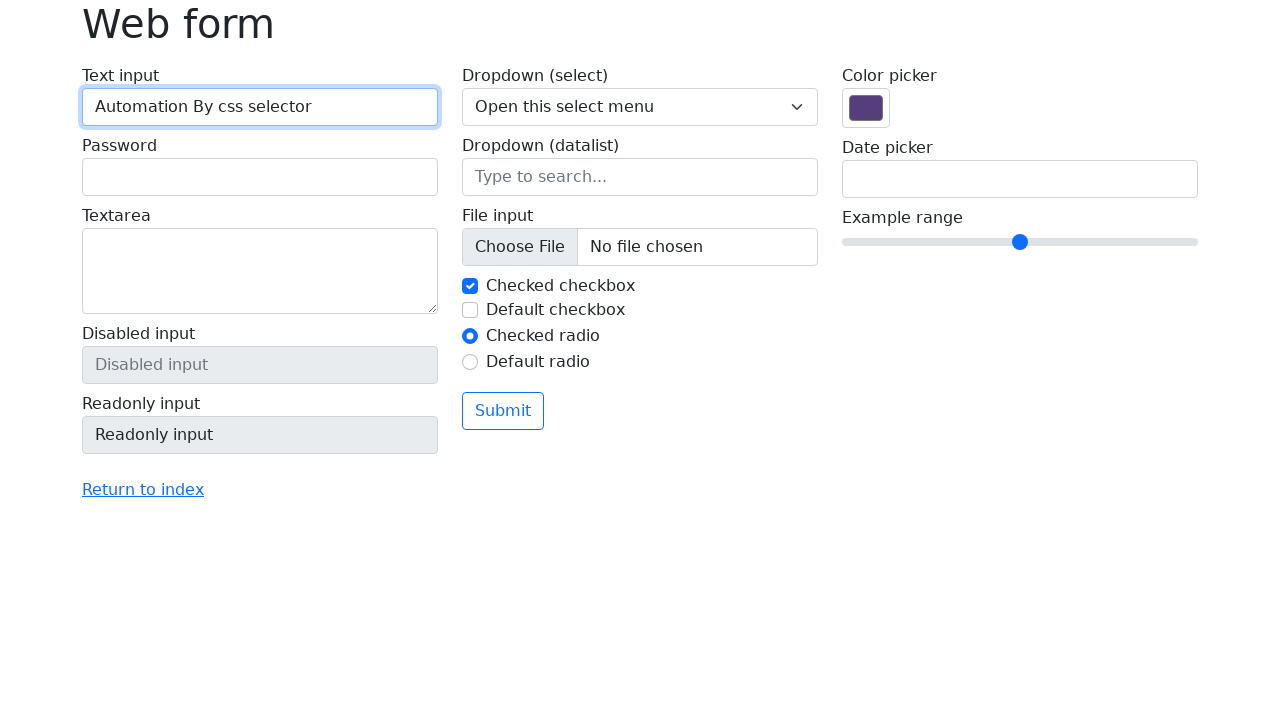

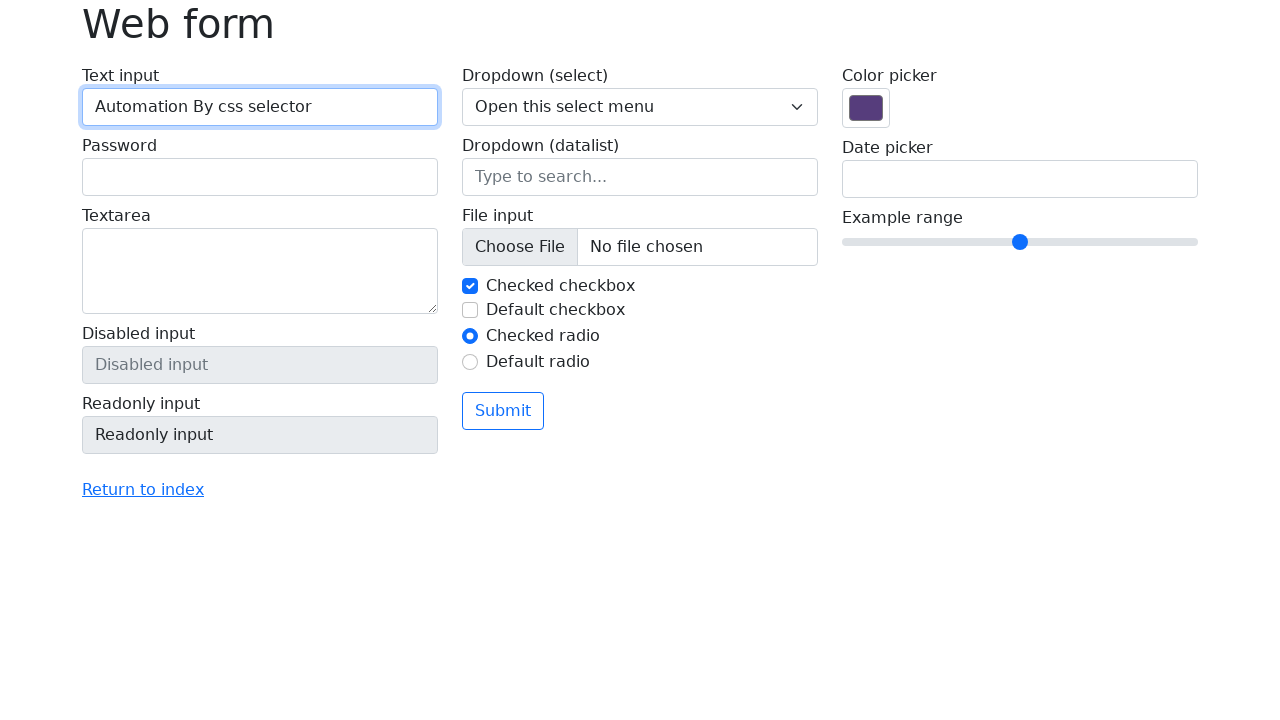